Tests that registration fails when password is shorter than 8 characters

Starting URL: https://anatoly-karpovich.github.io/demo-login-form/

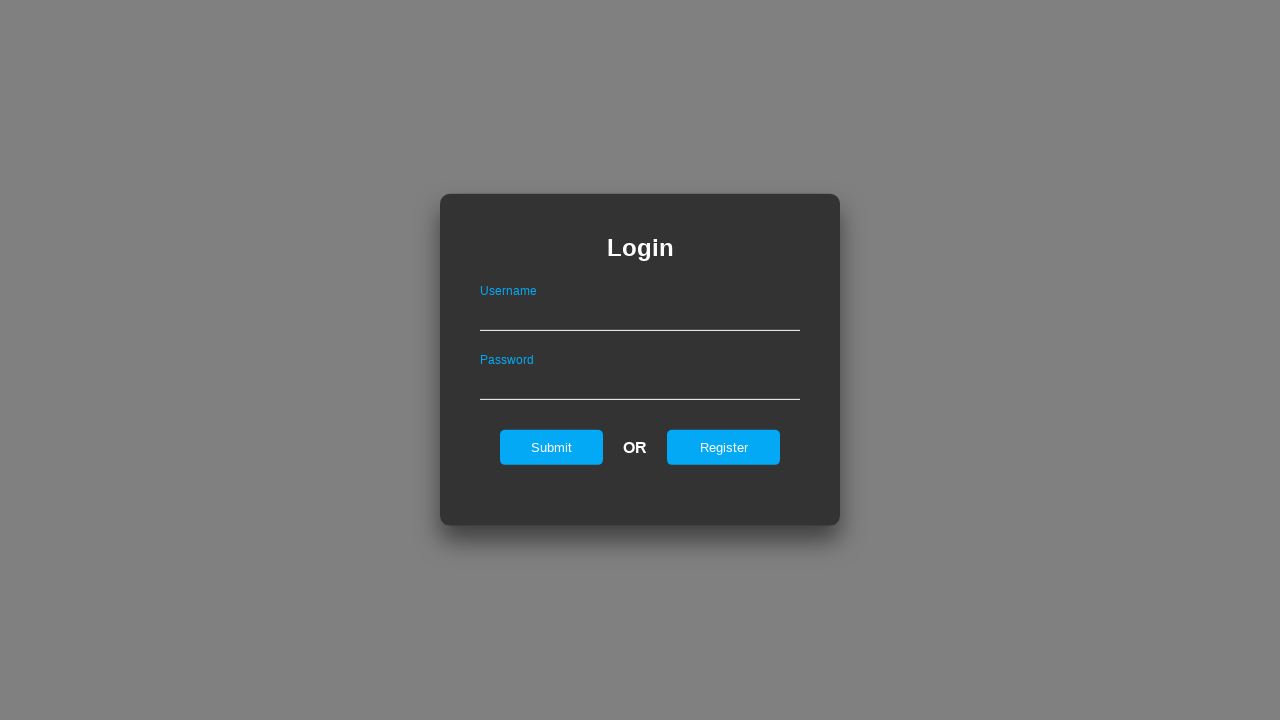

Clicked Register link to open registration form at (724, 447) on #registerOnLogin
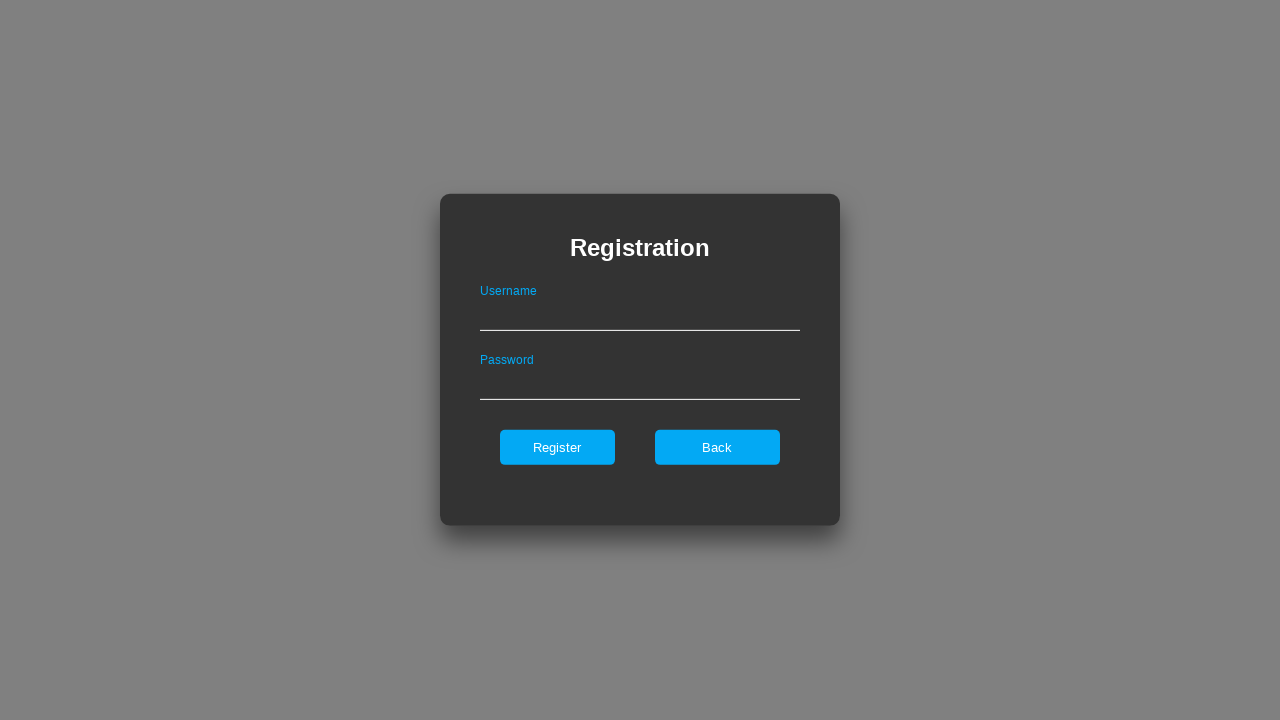

Filled username field with 'maximus' on #userNameOnRegister
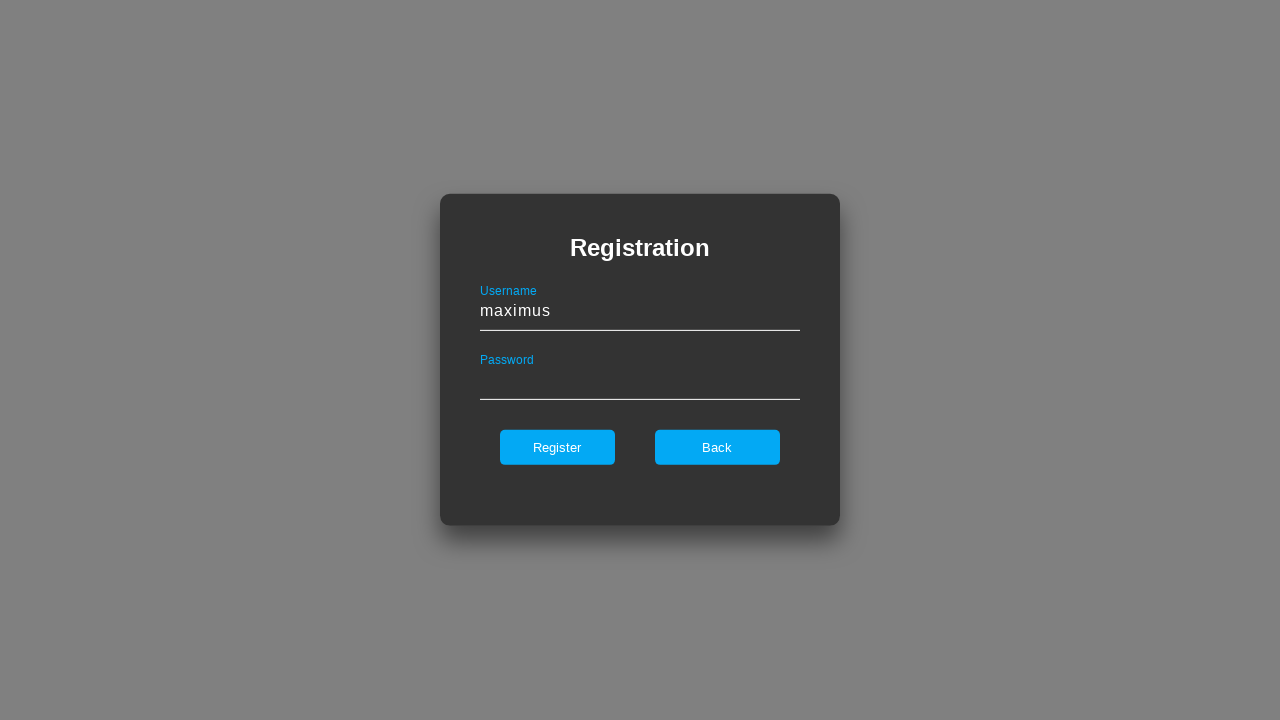

Filled password field with 7-character password 'Abcd123' on #passwordOnRegister
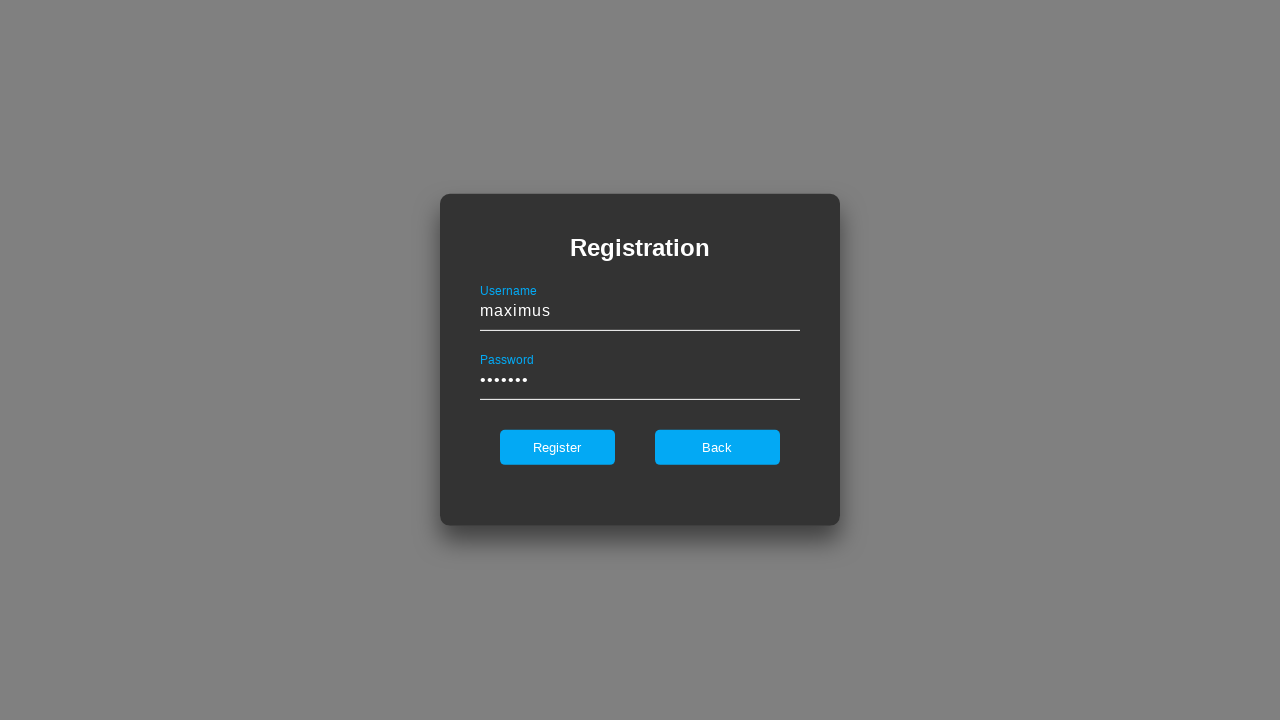

Clicked Register button to attempt registration at (557, 447) on #register
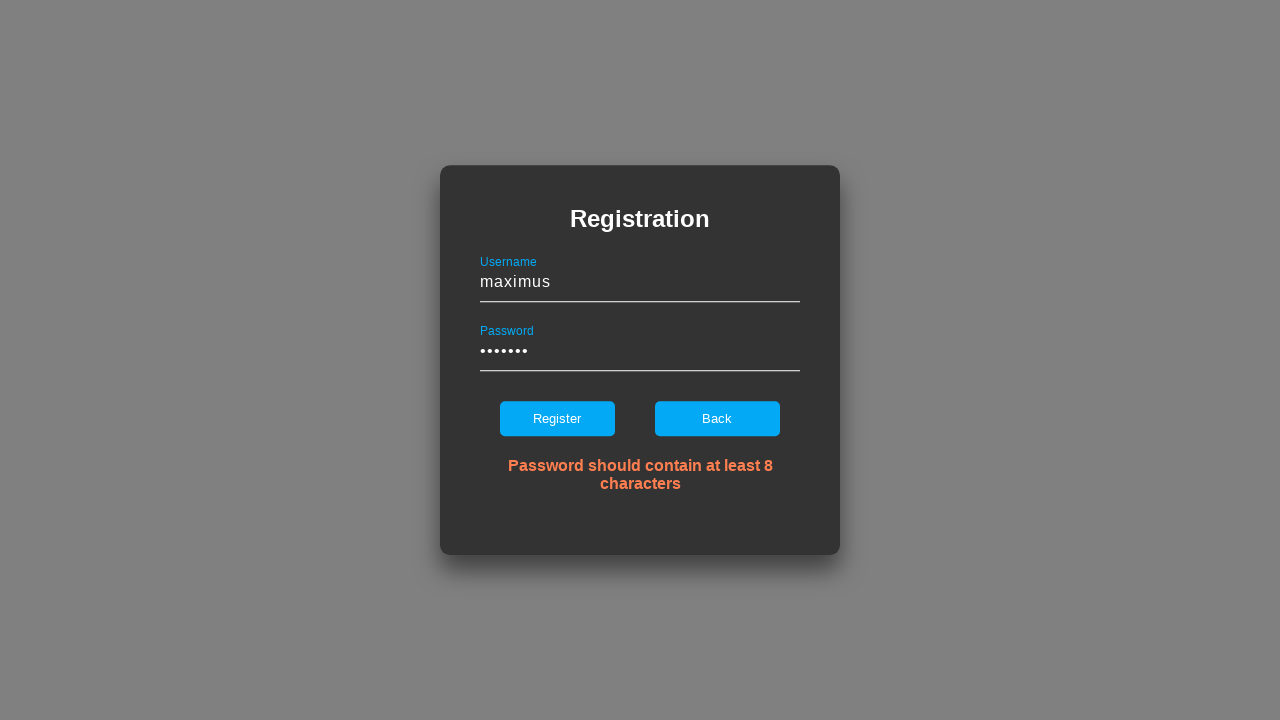

Error notification appeared confirming password too short validation
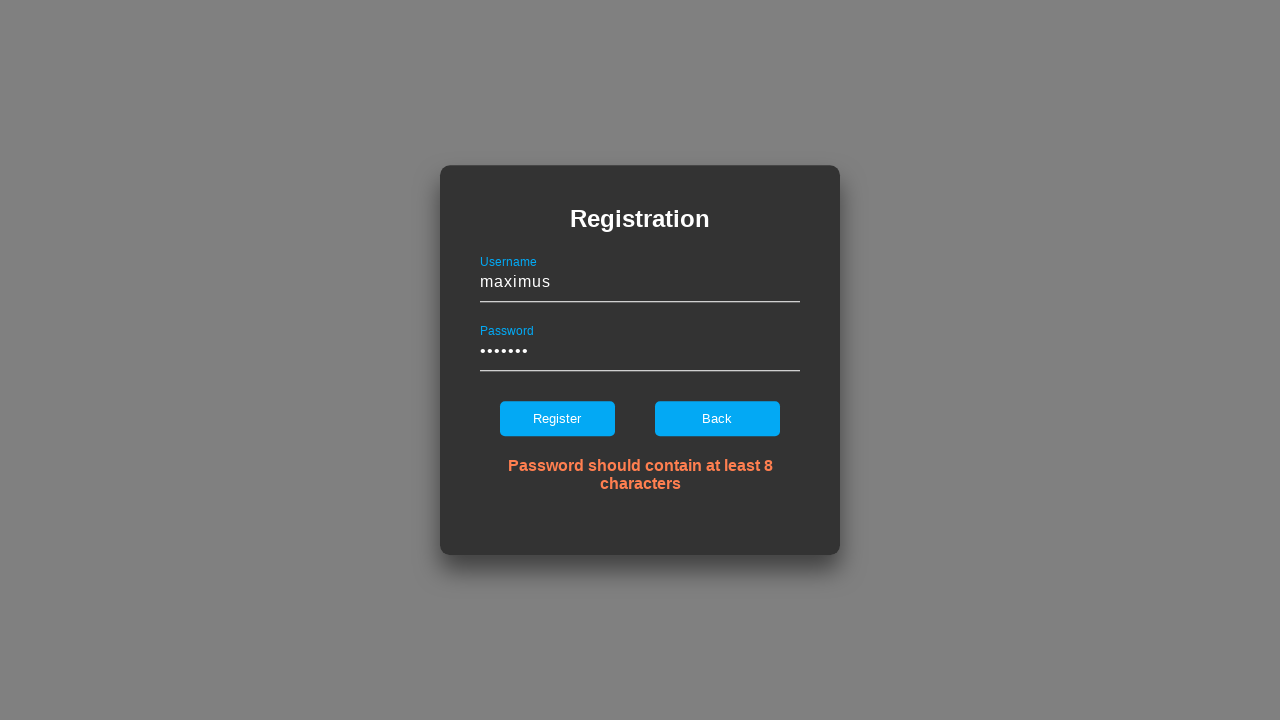

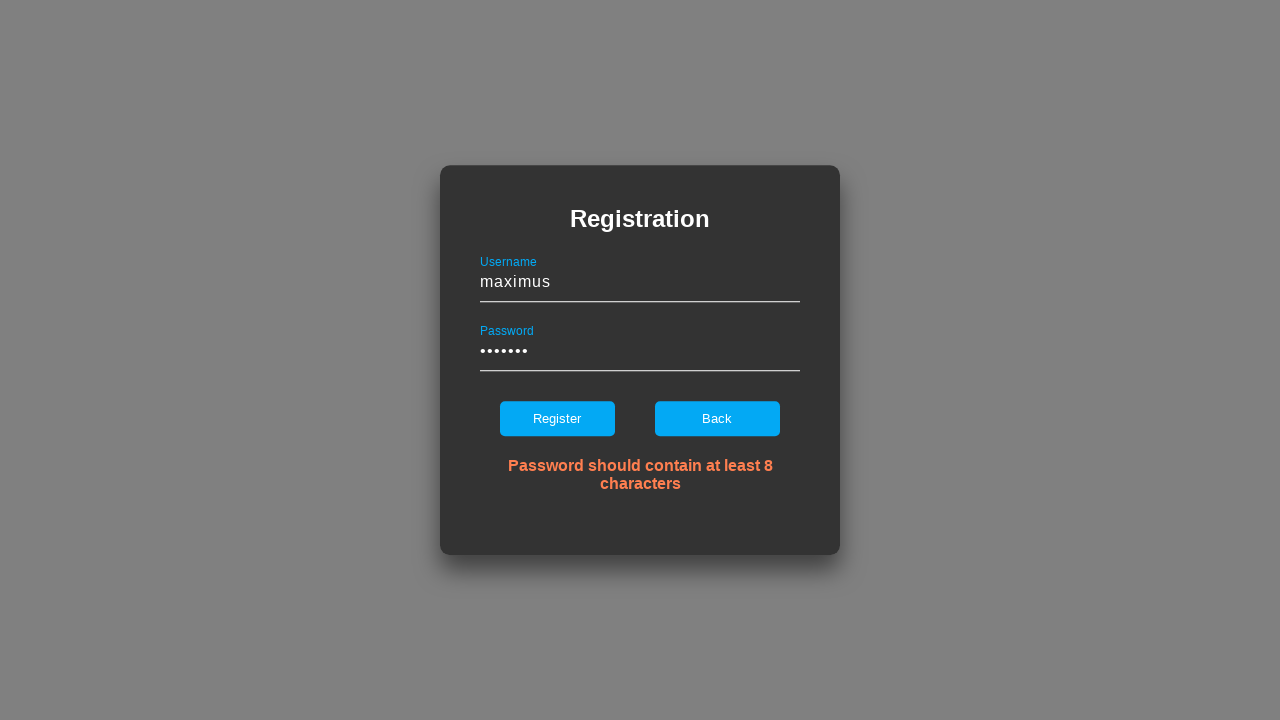